Tests dropdown selection with single and multiple select options

Starting URL: https://softwaretestingpro.github.io/Automation/Beginner/B-1.08-DropDown.html

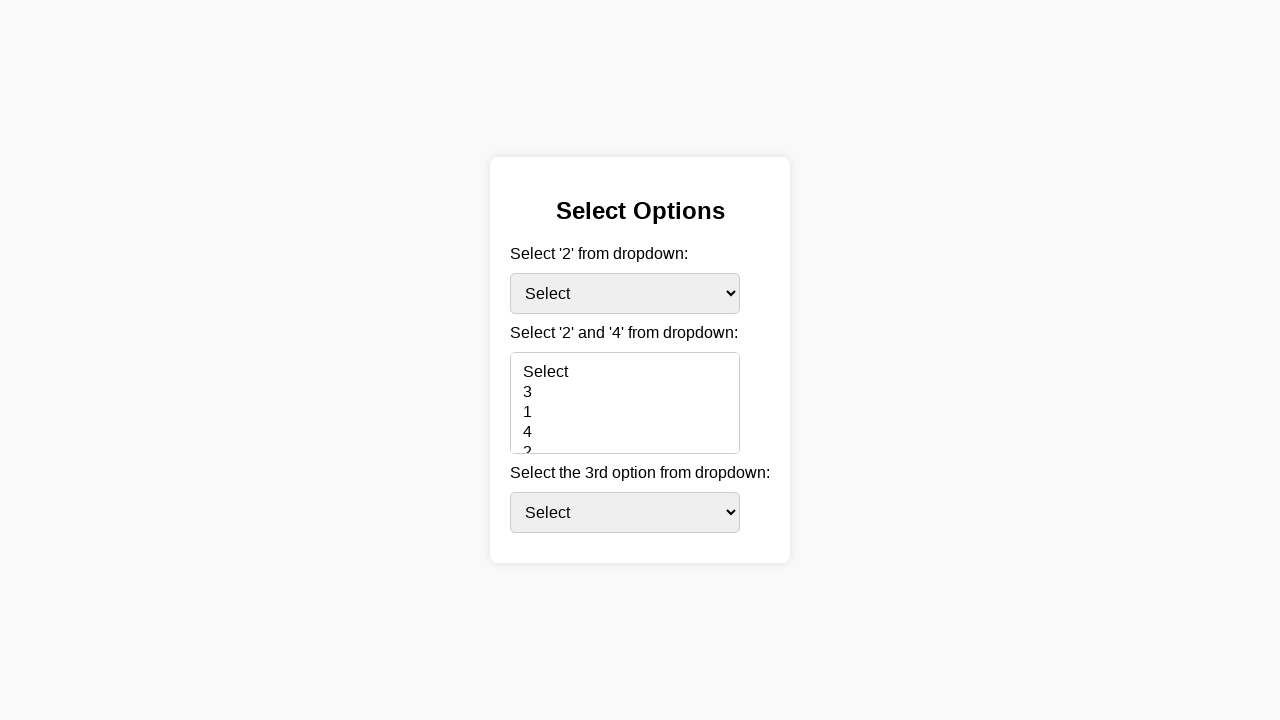

Selected option '2' from dropdown1 by value on #dropdown1
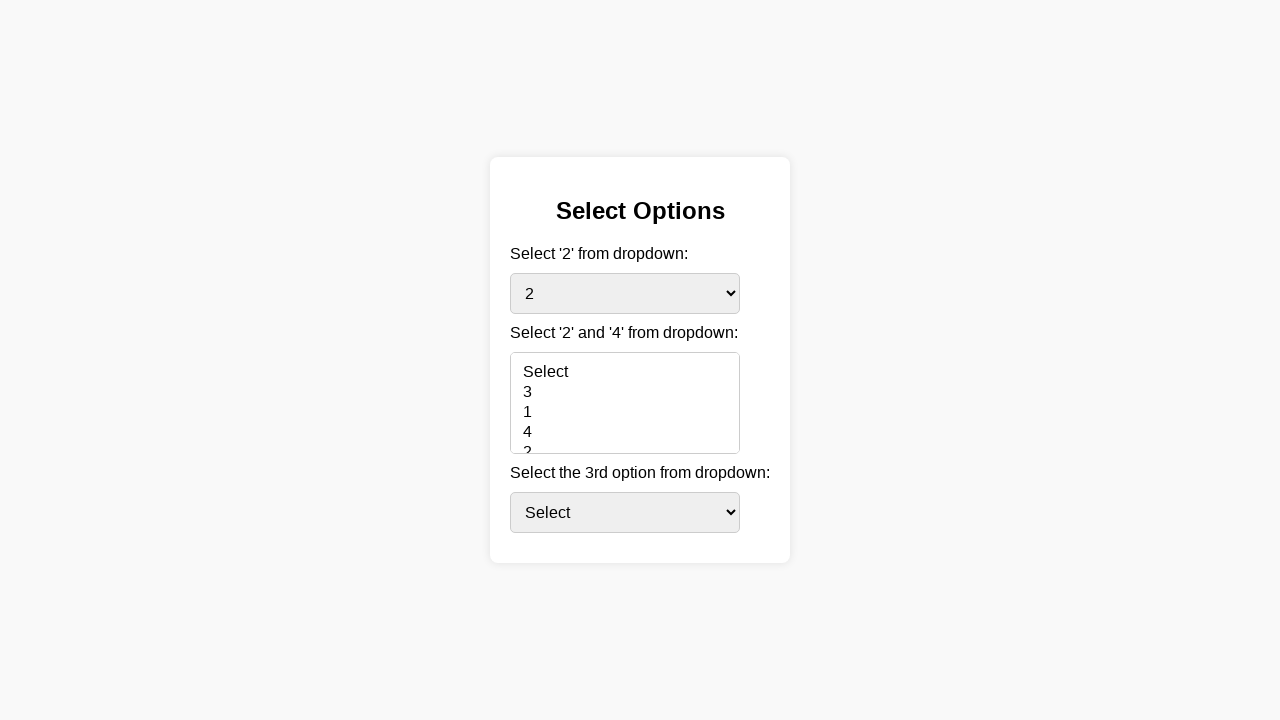

Success message appeared for dropdown1 selection
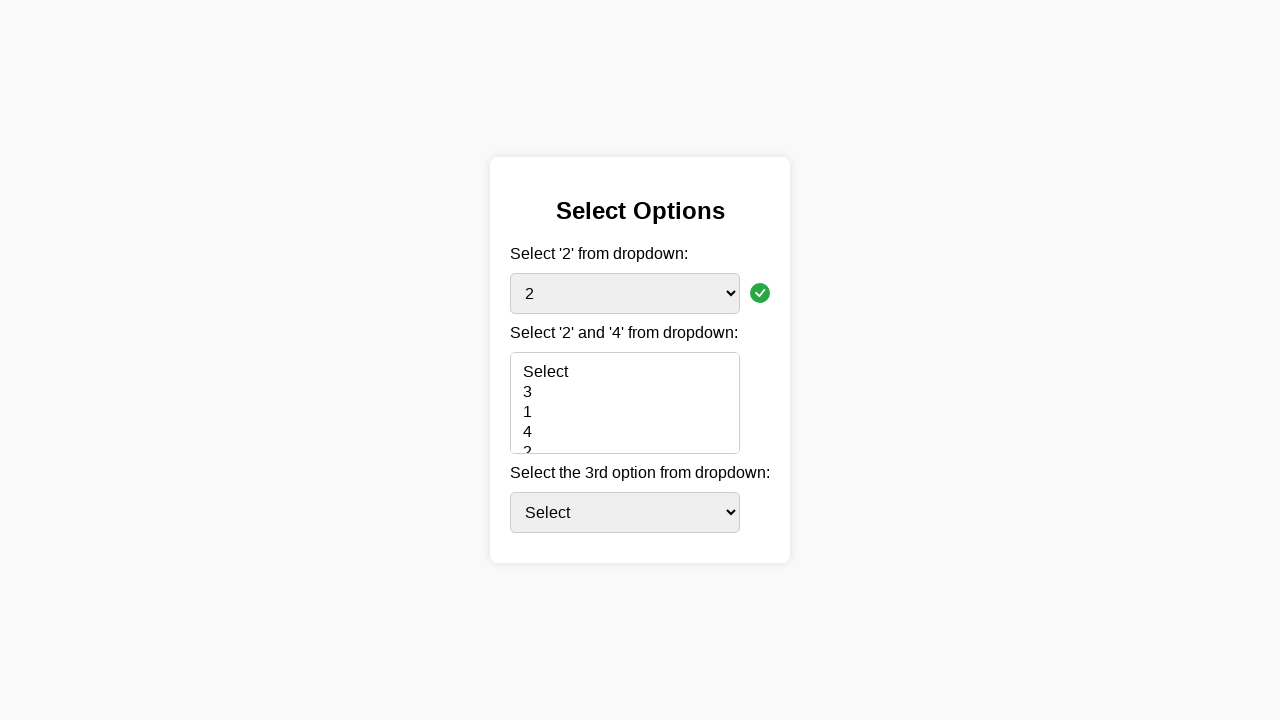

Selected multiple options ['2', '4'] from dropdown2 on #dropdown2
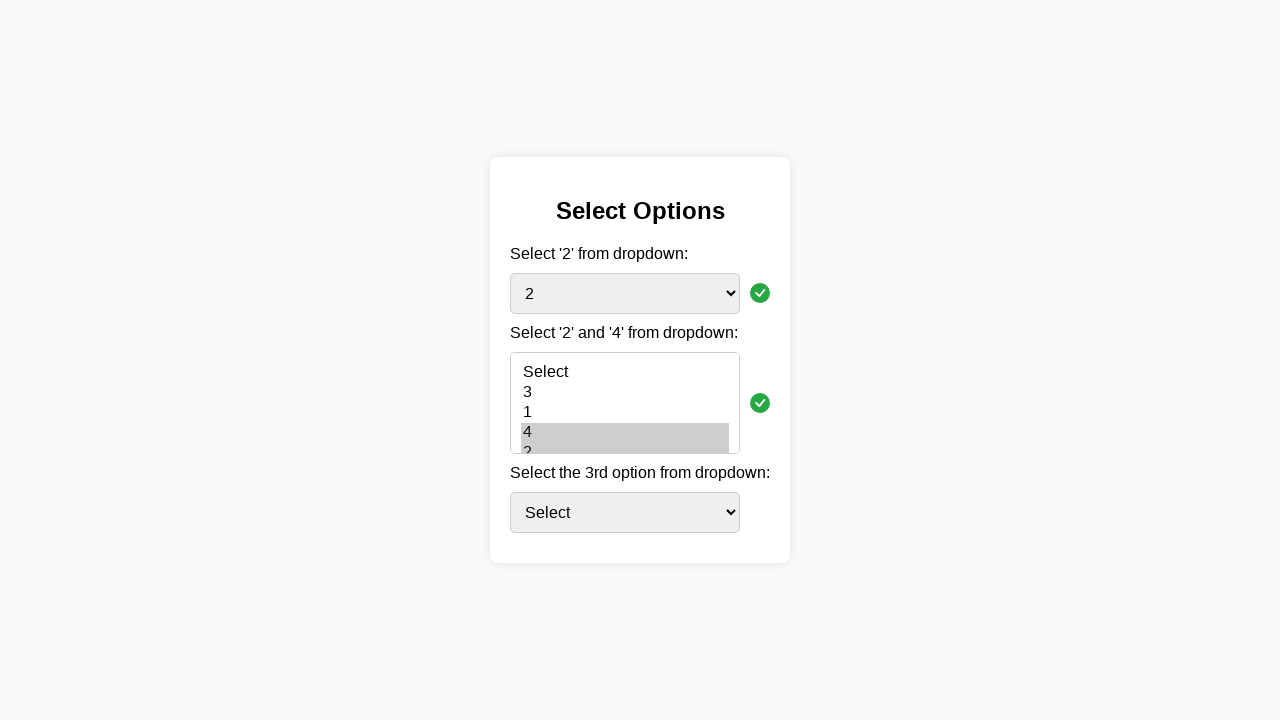

Success message appeared for dropdown2 multiple selection
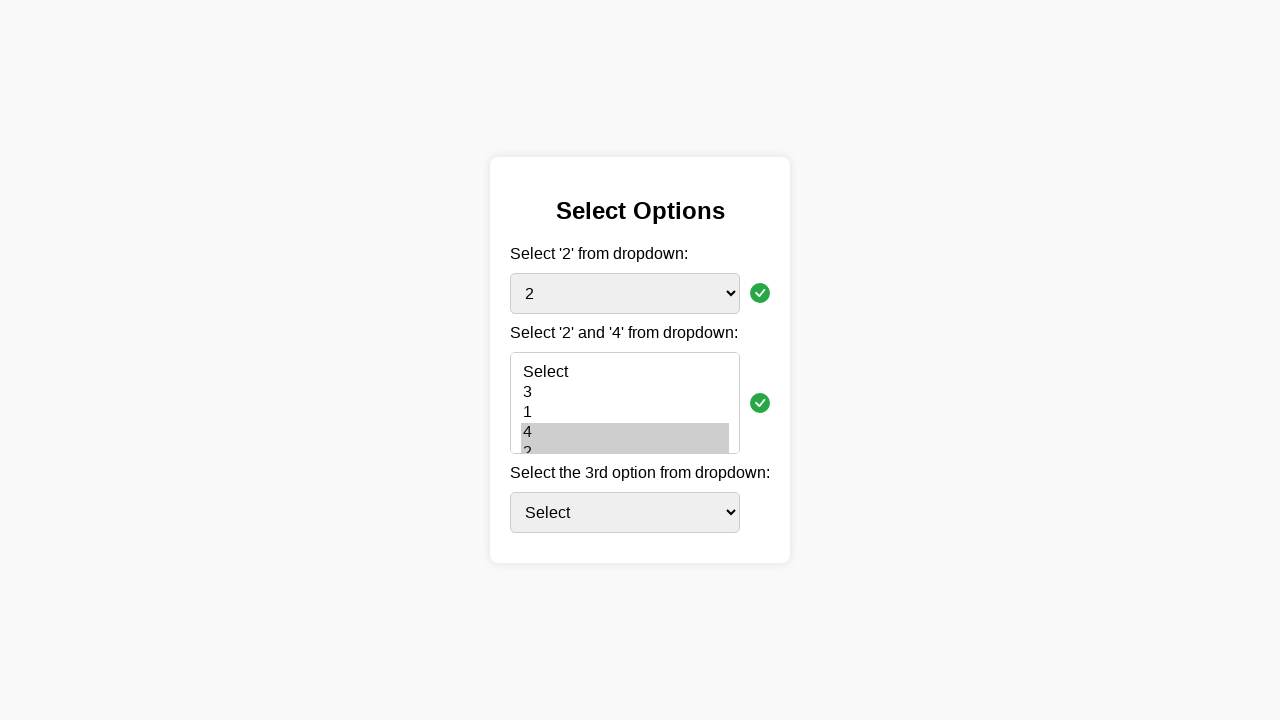

Selected option at index 3 from dropdown3 on #dropdown3
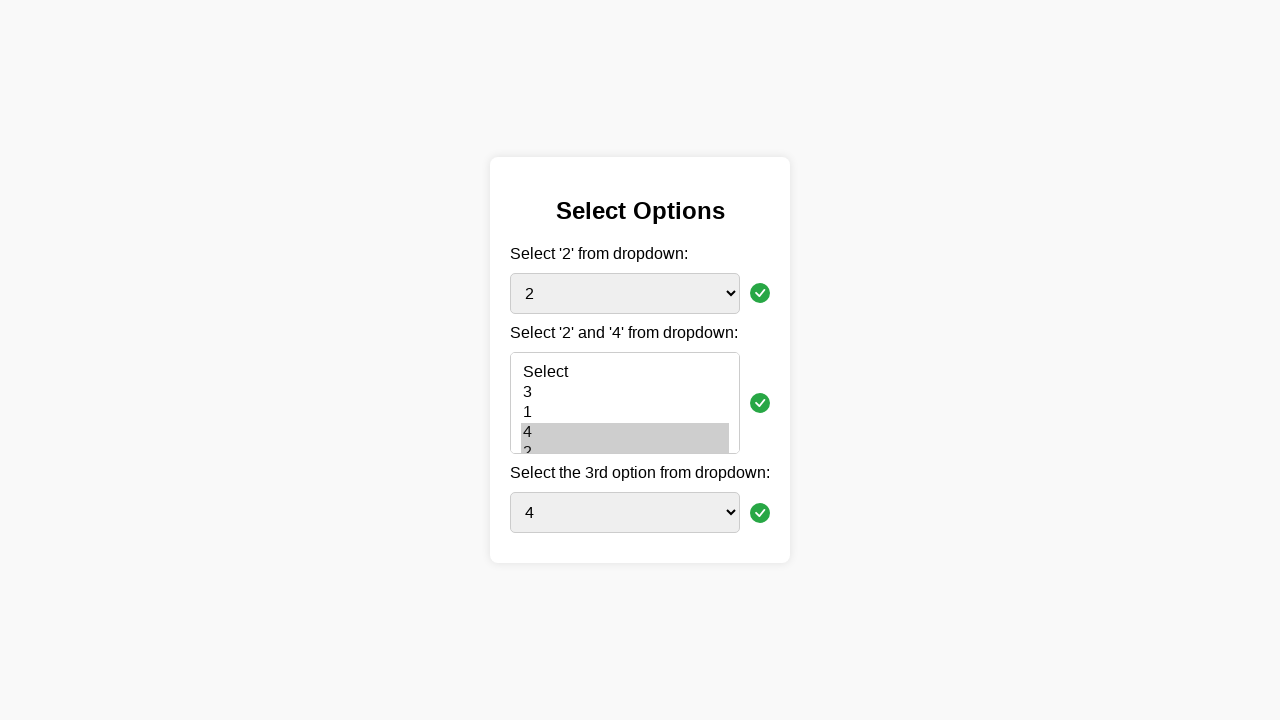

Success message appeared for dropdown3 selection
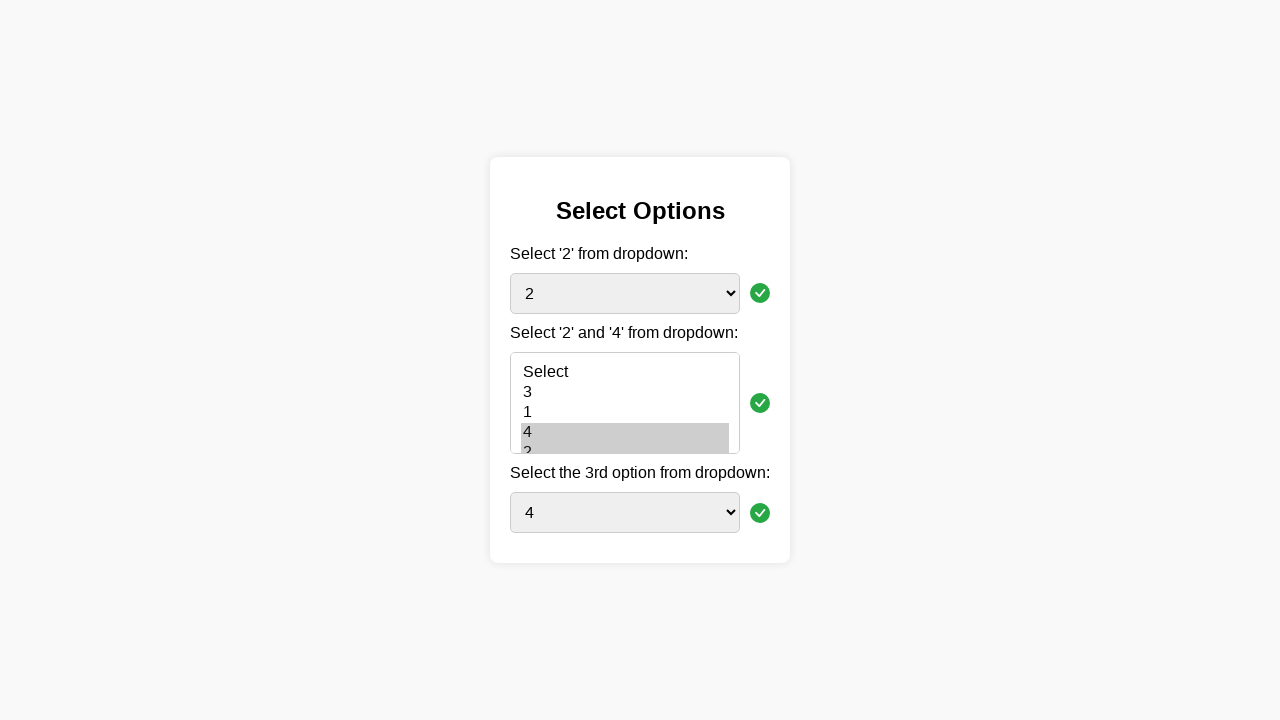

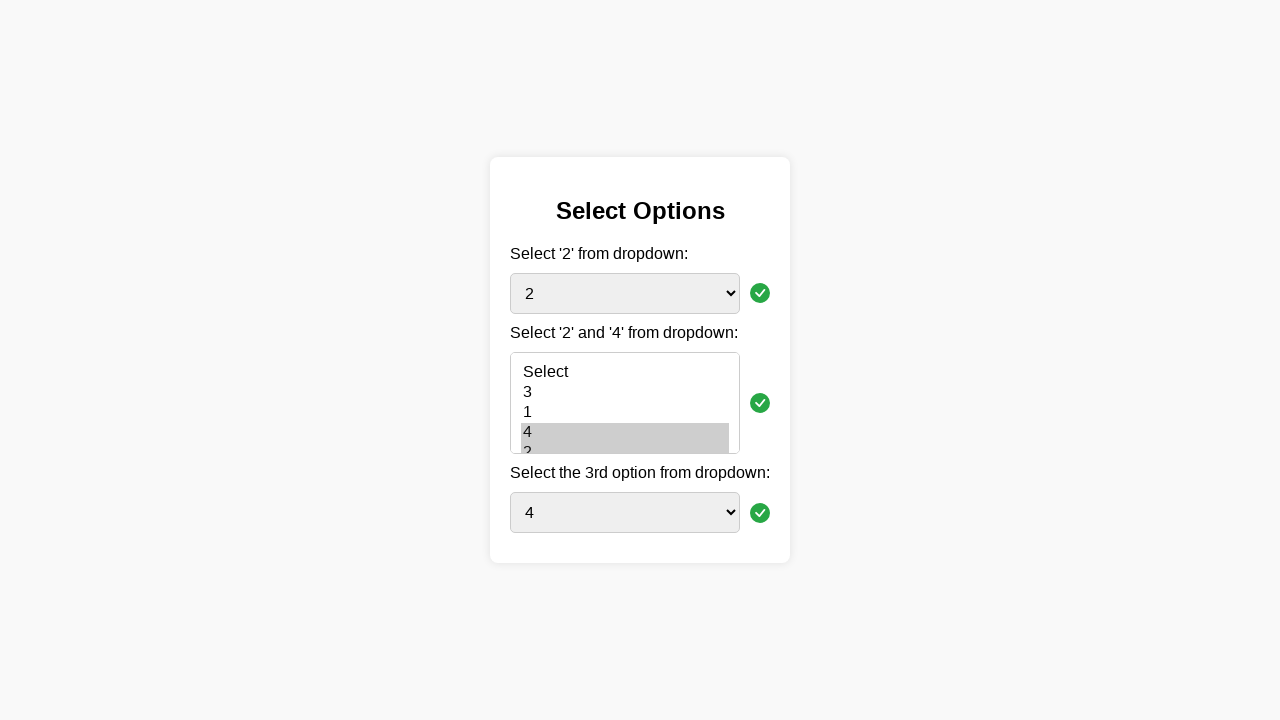